Tests checkbox functionality on a practice website by clicking a Senior Citizen Discount checkbox and verifying its selection state changes, then counts the total number of checkboxes on the page.

Starting URL: https://rahulshettyacademy.com/dropdownsPractise/

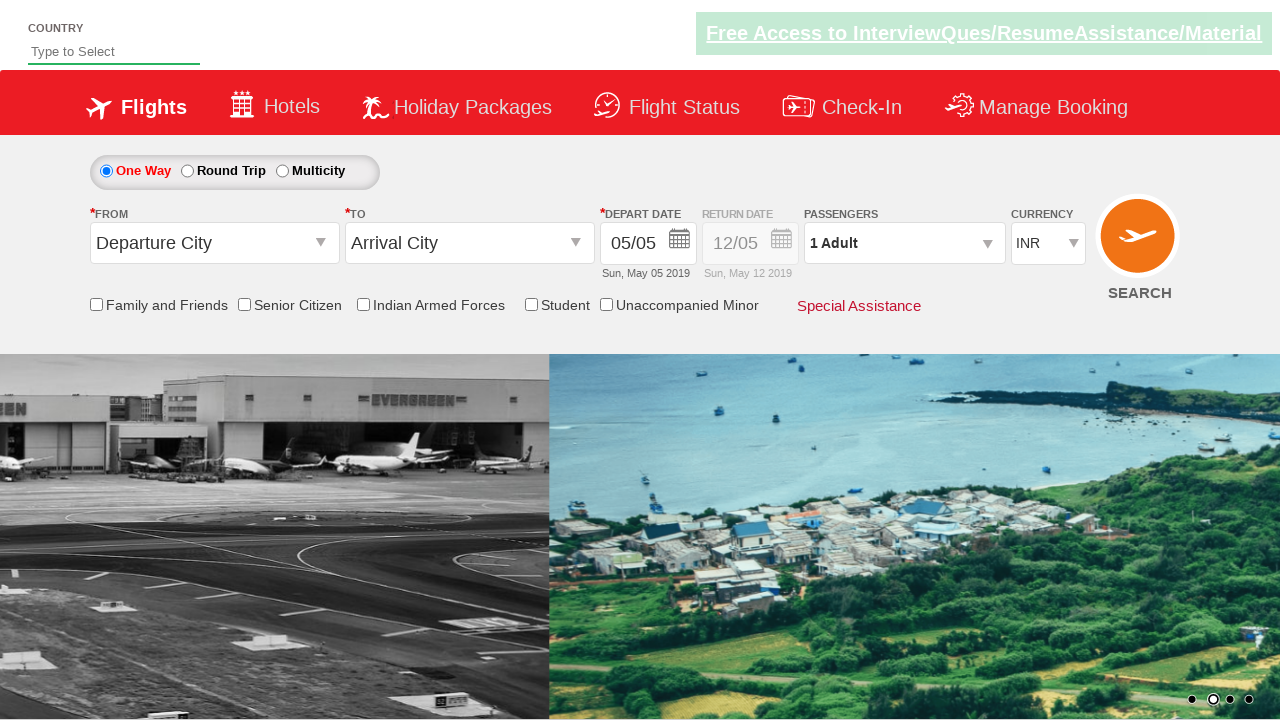

Navigated to practice website
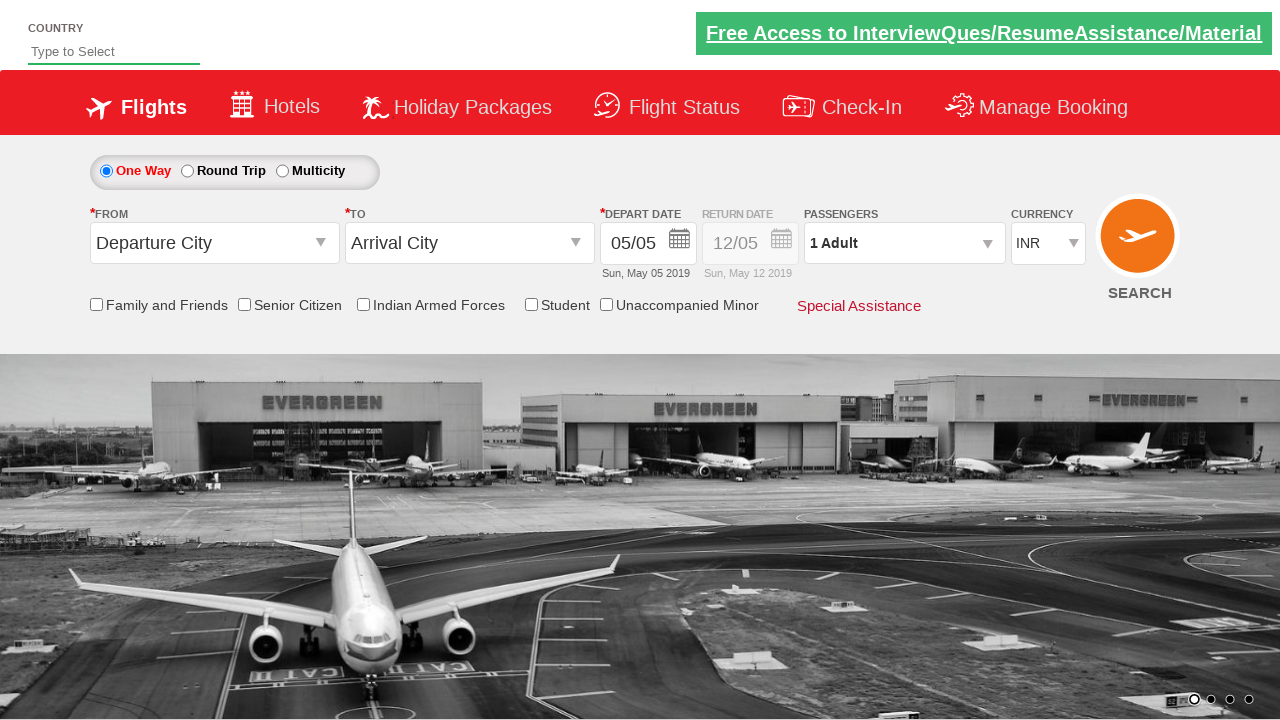

Located Senior Citizen Discount checkbox
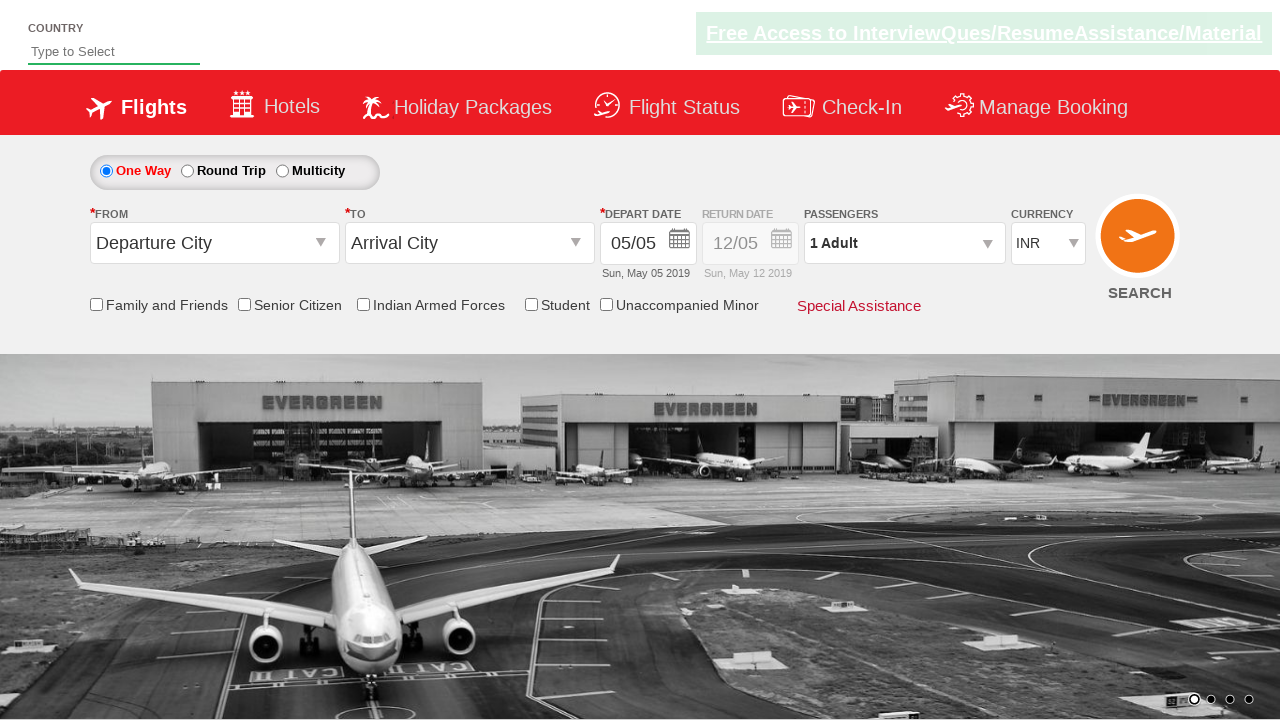

Checked initial state of checkbox: False
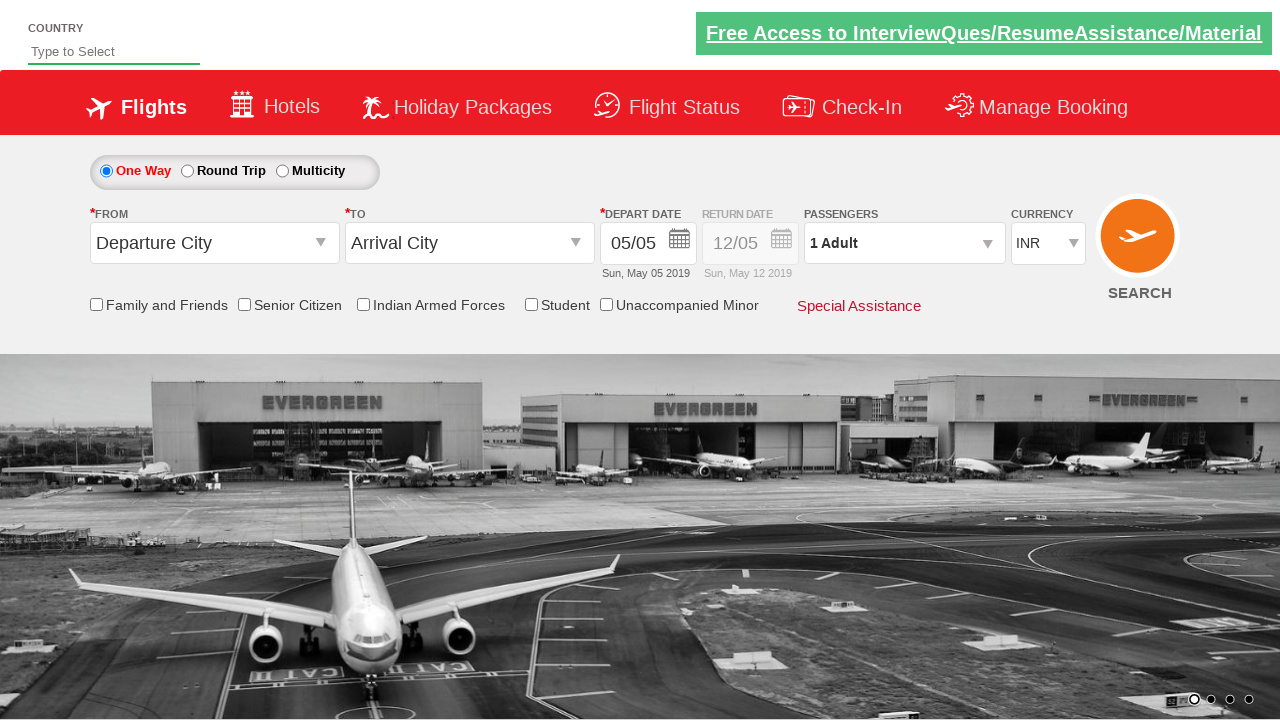

Clicked Senior Citizen Discount checkbox at (244, 304) on #ctl00_mainContent_chk_SeniorCitizenDiscount
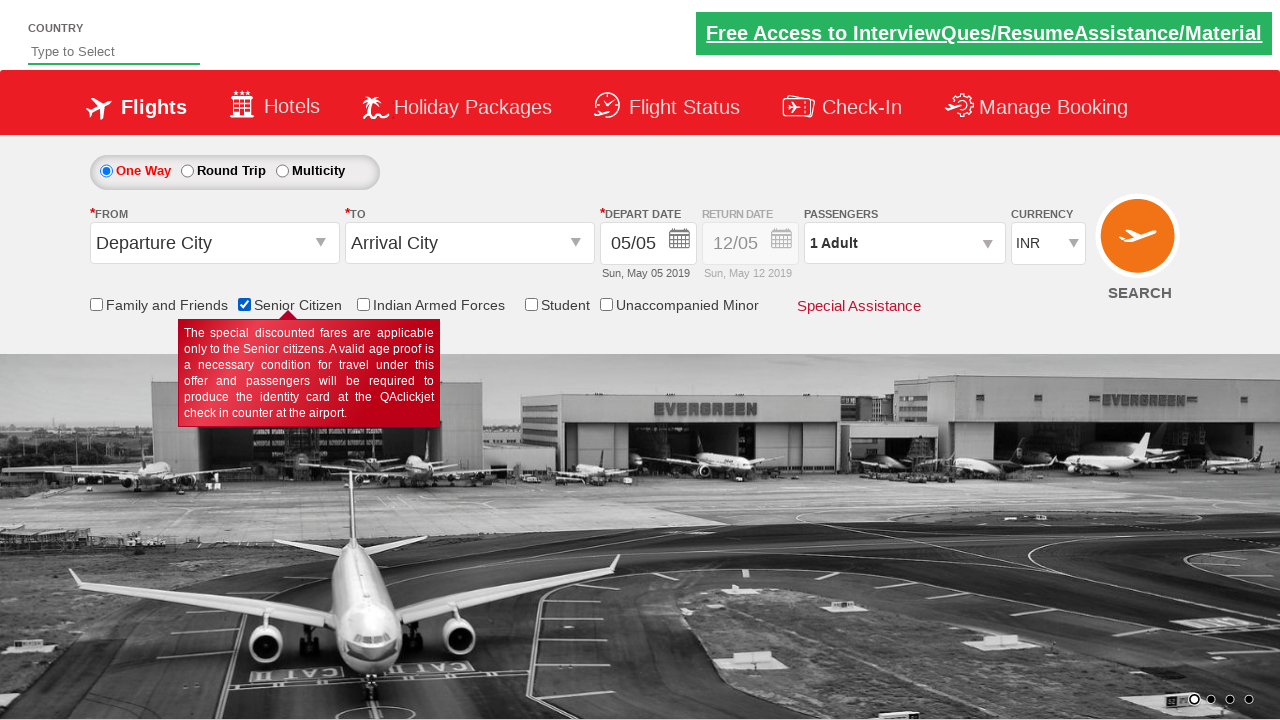

Verified checkbox state after click: True
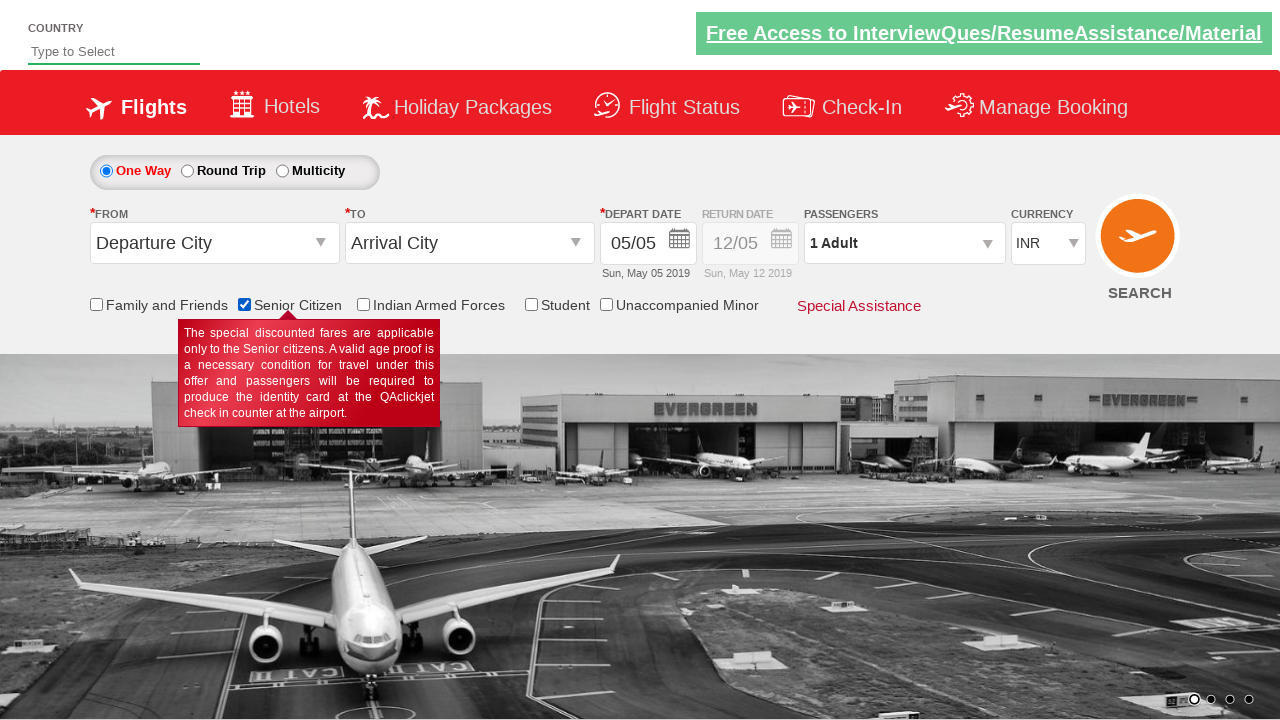

Assertion passed: checkbox is selected
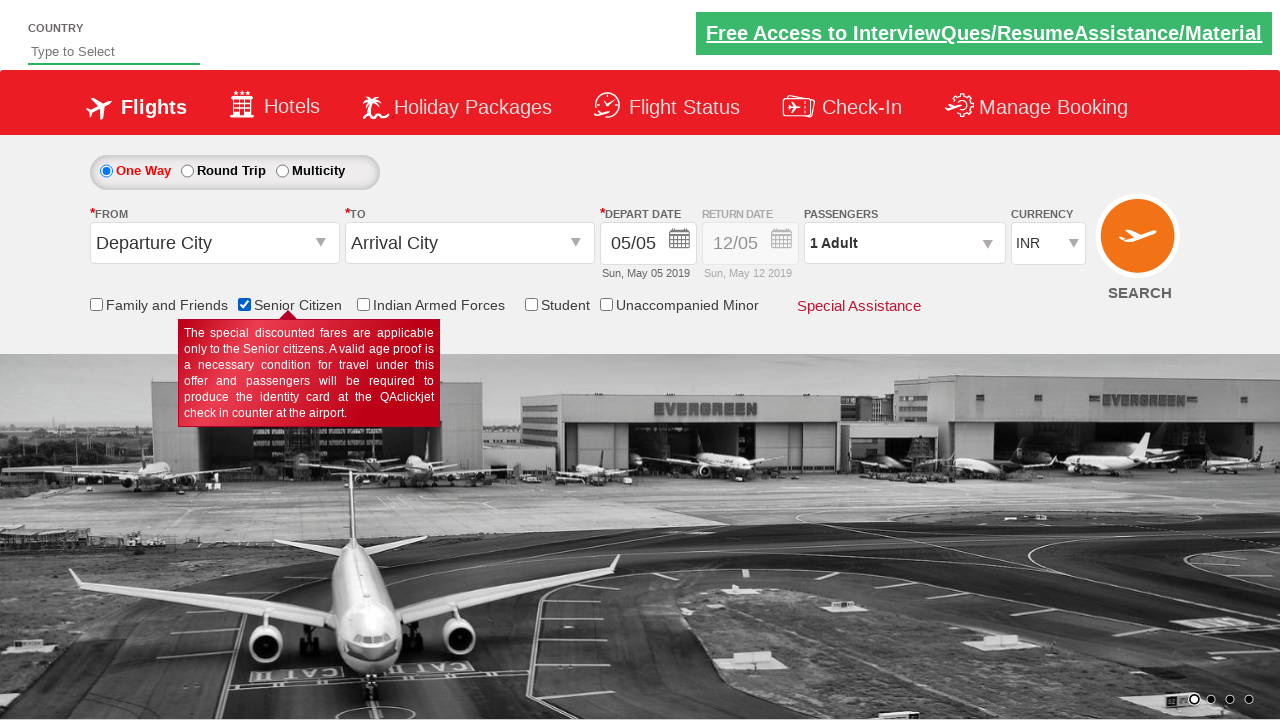

Counted total checkboxes on page: 6
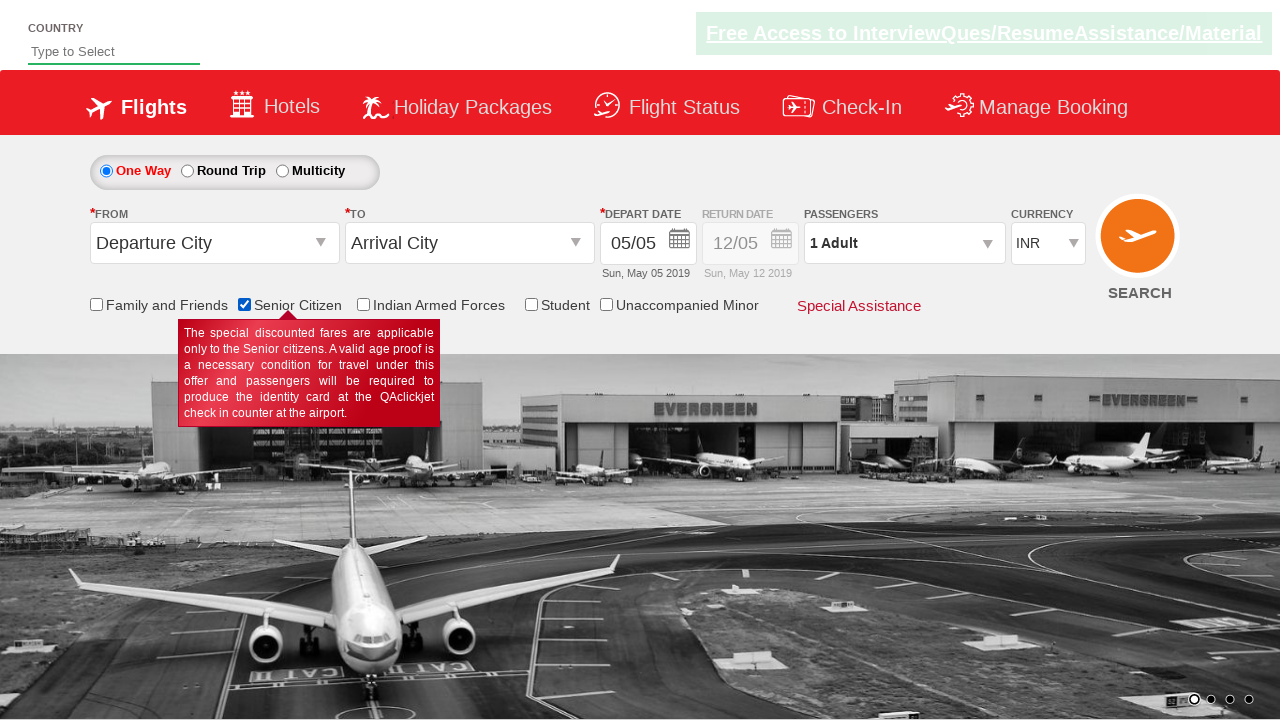

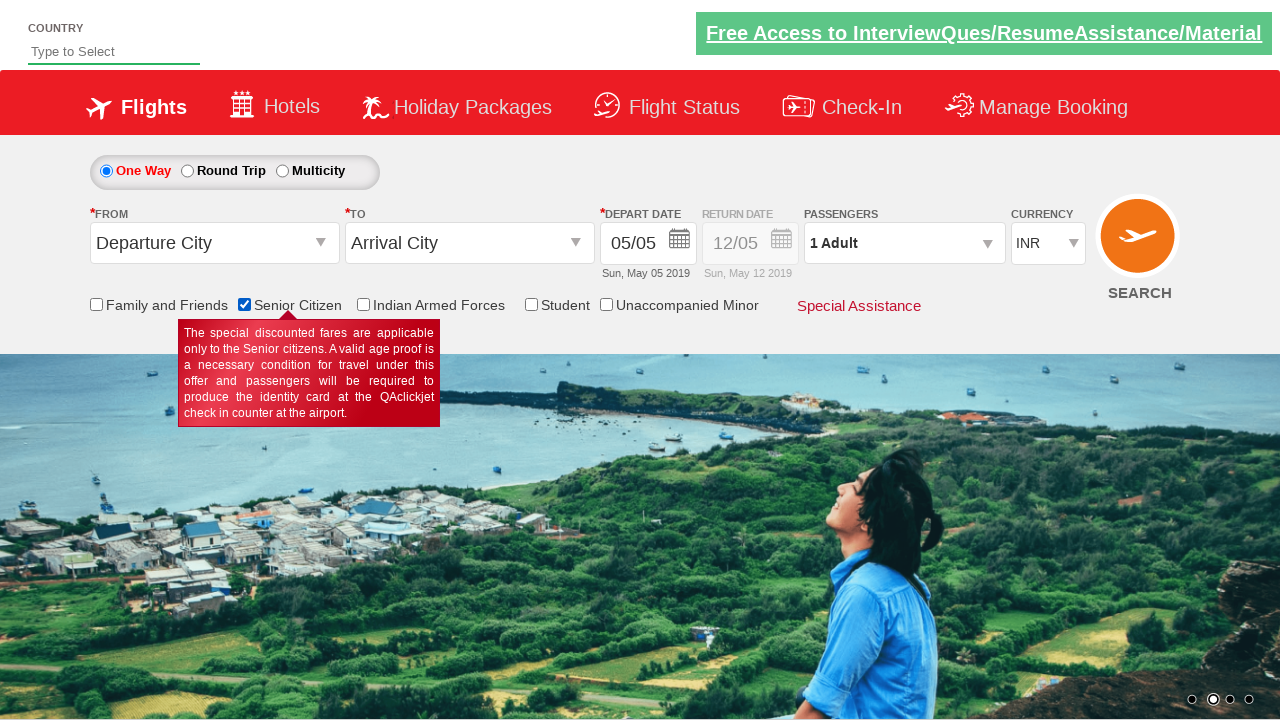